Tests that unsaved changes to an employee's name do not persist when navigating away without saving

Starting URL: https://devmountain-qa.github.io/employee-manager/1.2_Version/index.html

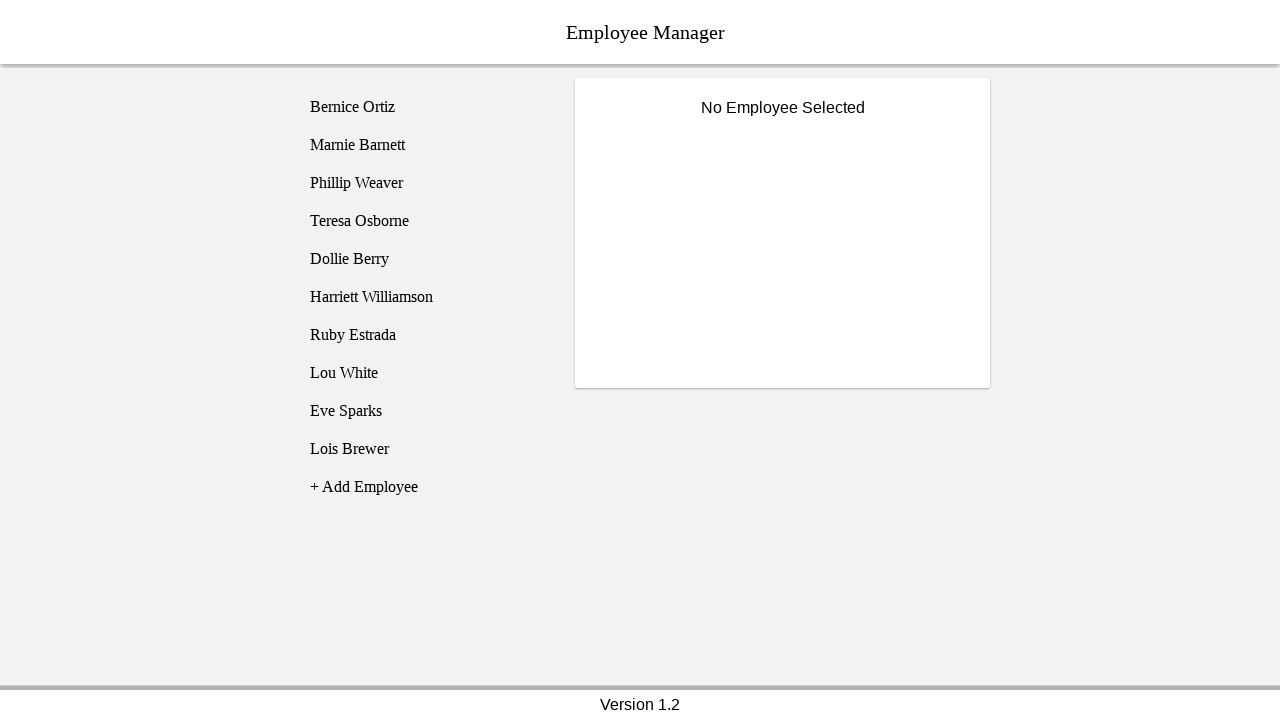

Clicked on Bernice Ortiz employee at (425, 107) on [name="employee1"]
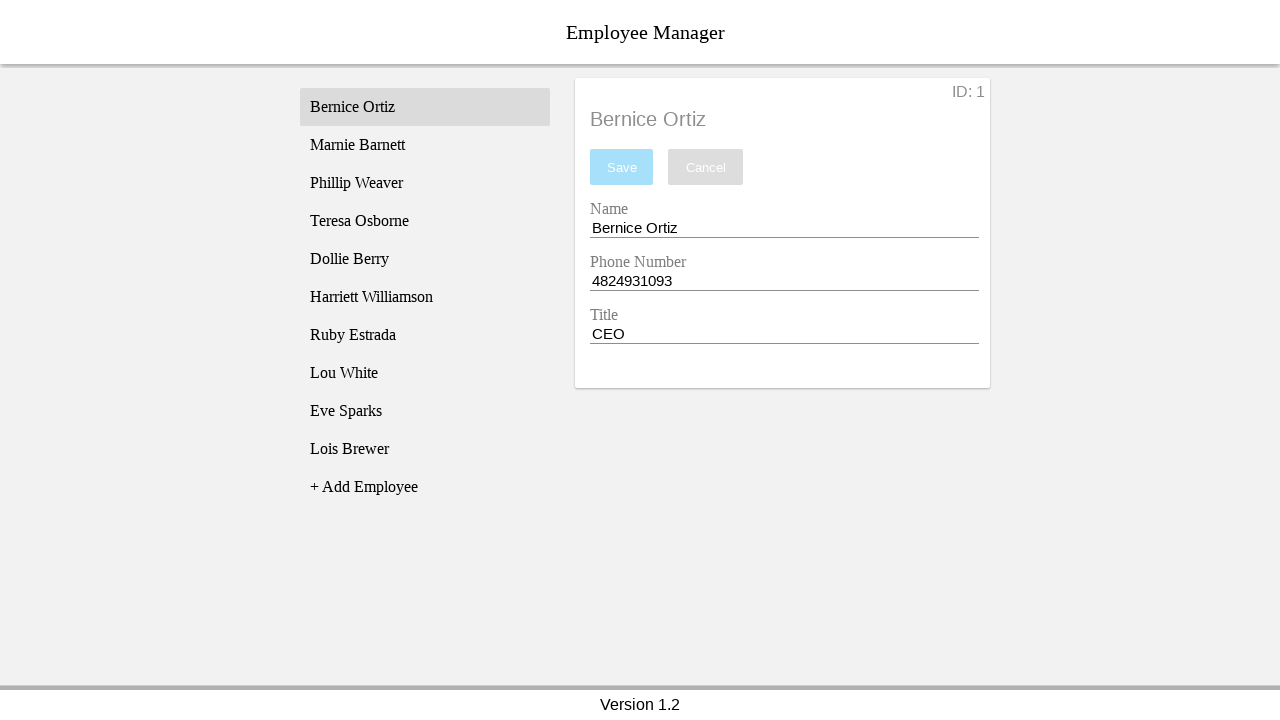

Name input field became visible
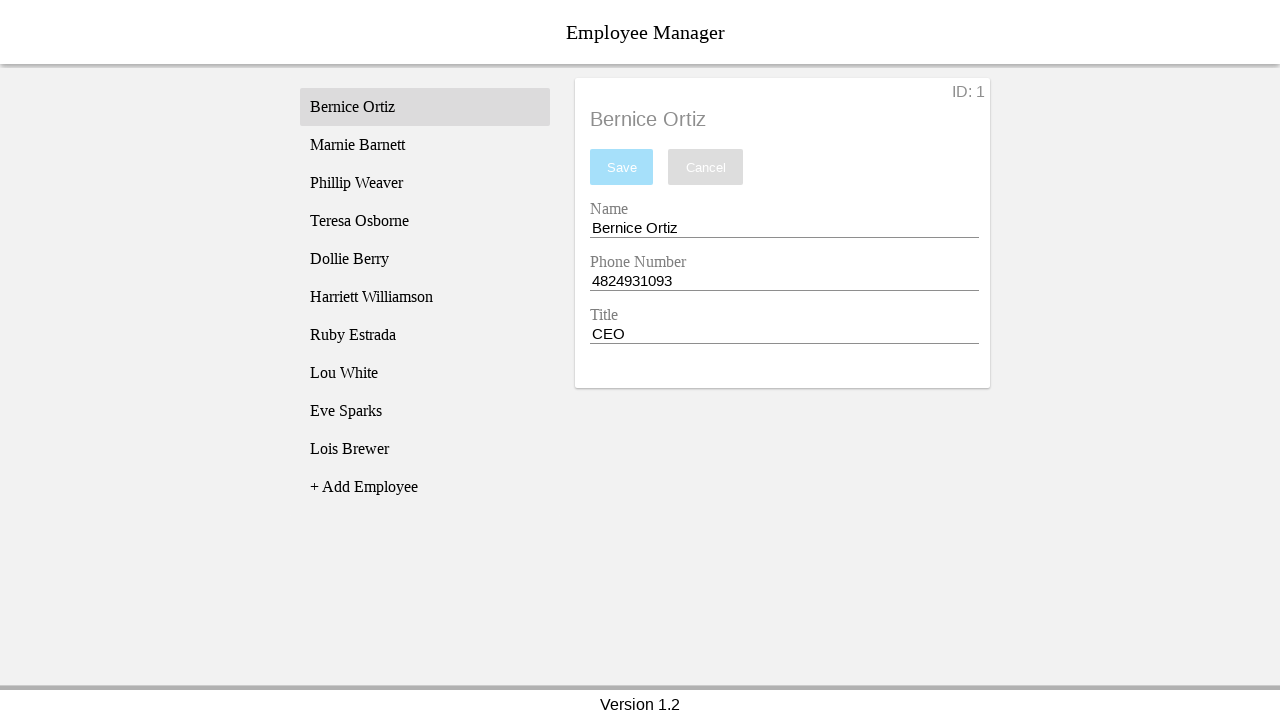

Changed employee name to 'Test Name' without saving on input[name="nameEntry"]
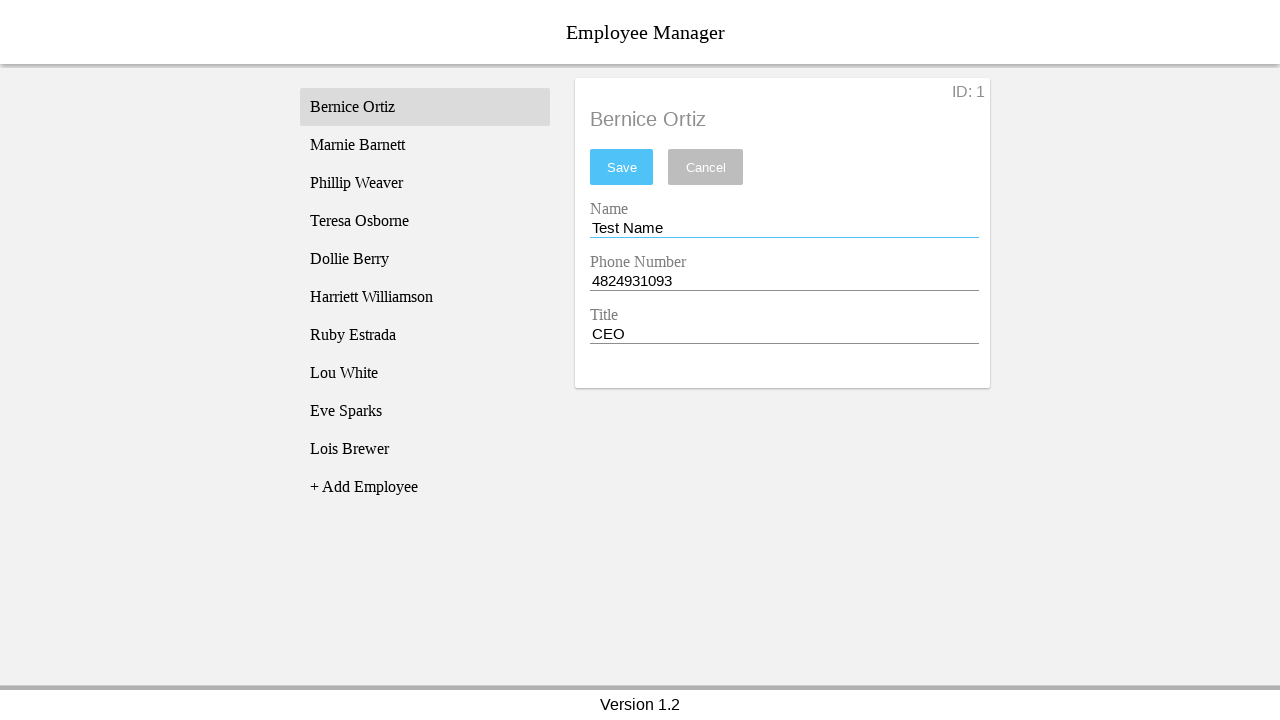

Navigated away by clicking on Phillip Weaver employee at (425, 183) on [name="employee3"]
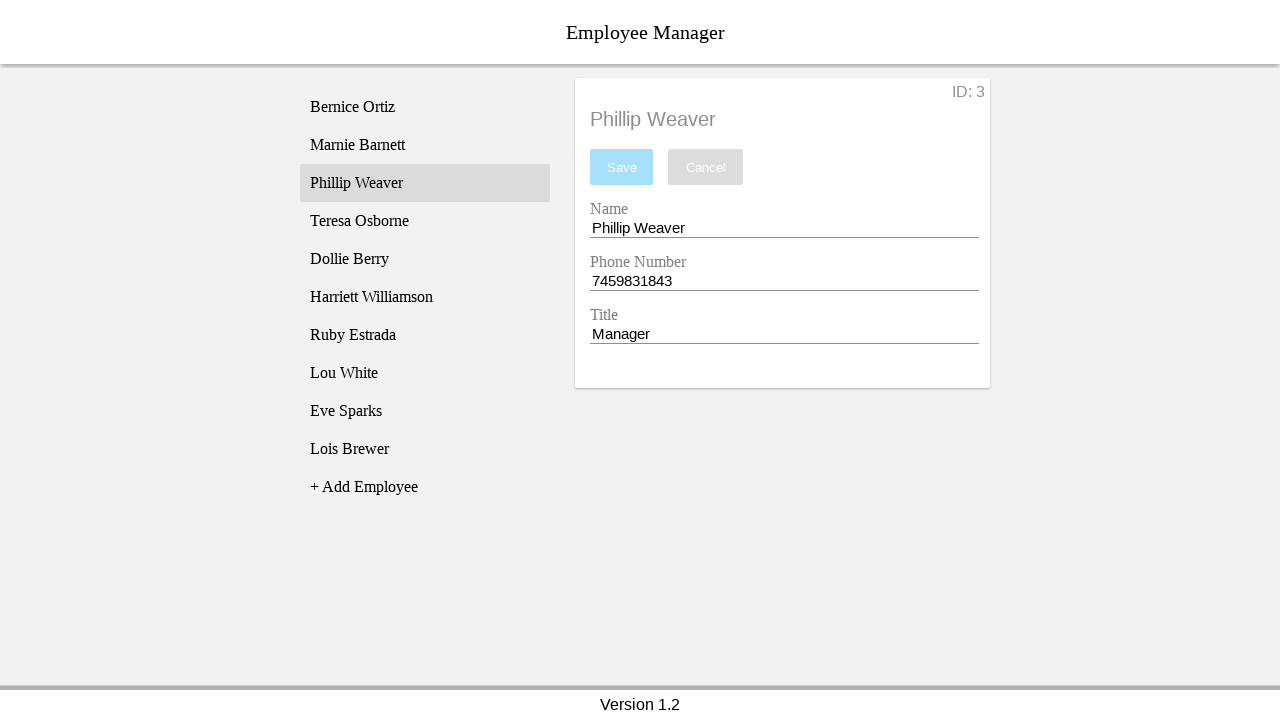

Clicked back on Bernice Ortiz employee at (425, 107) on [name="employee1"]
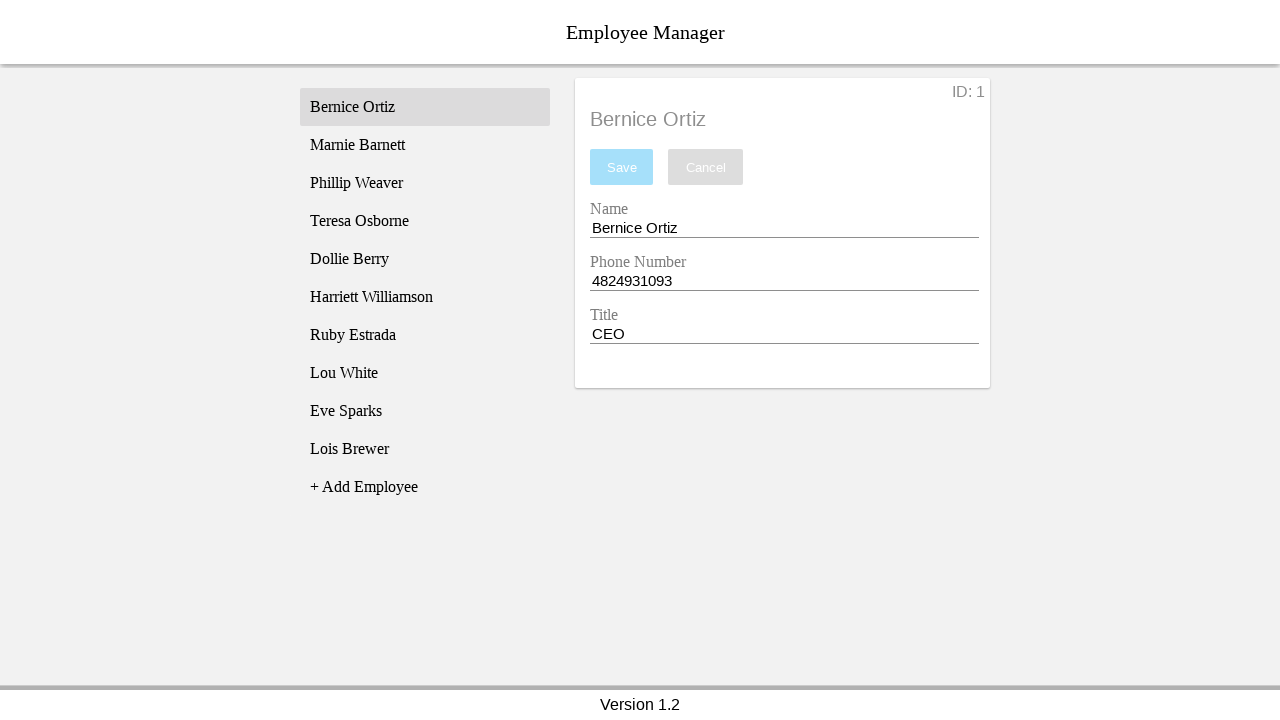

Name input field is visible; verified unsaved changes did not persist
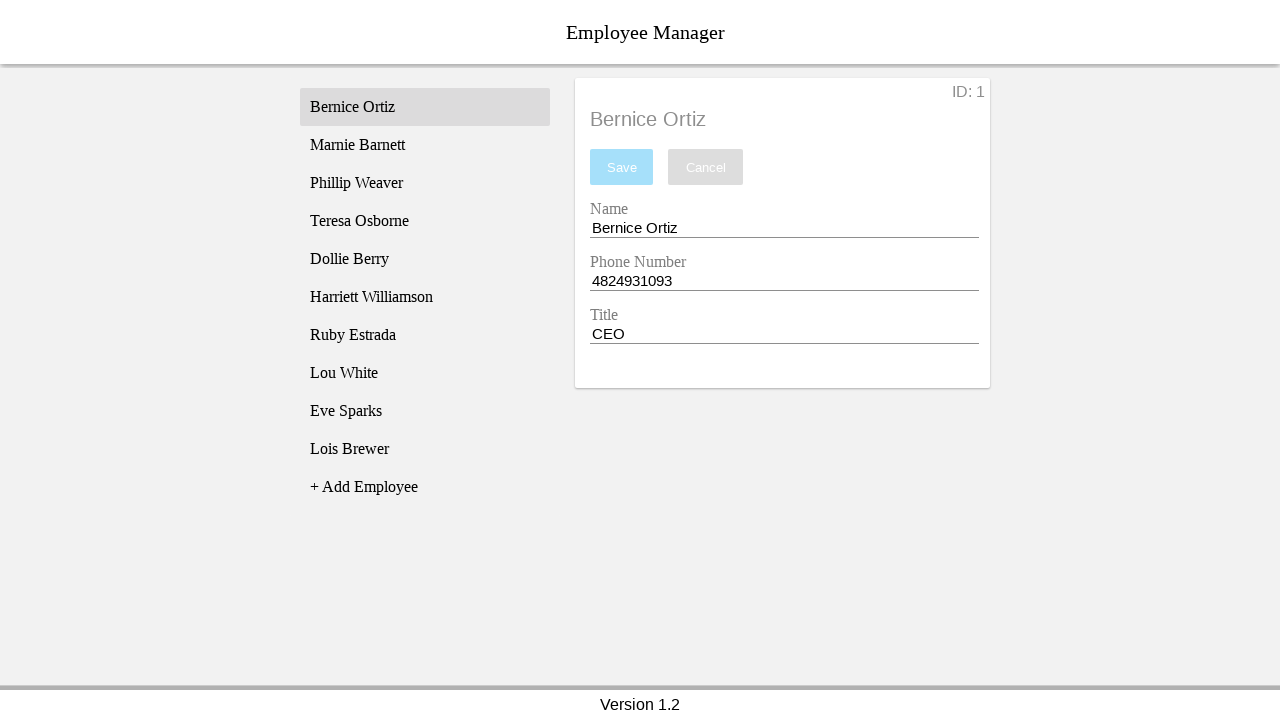

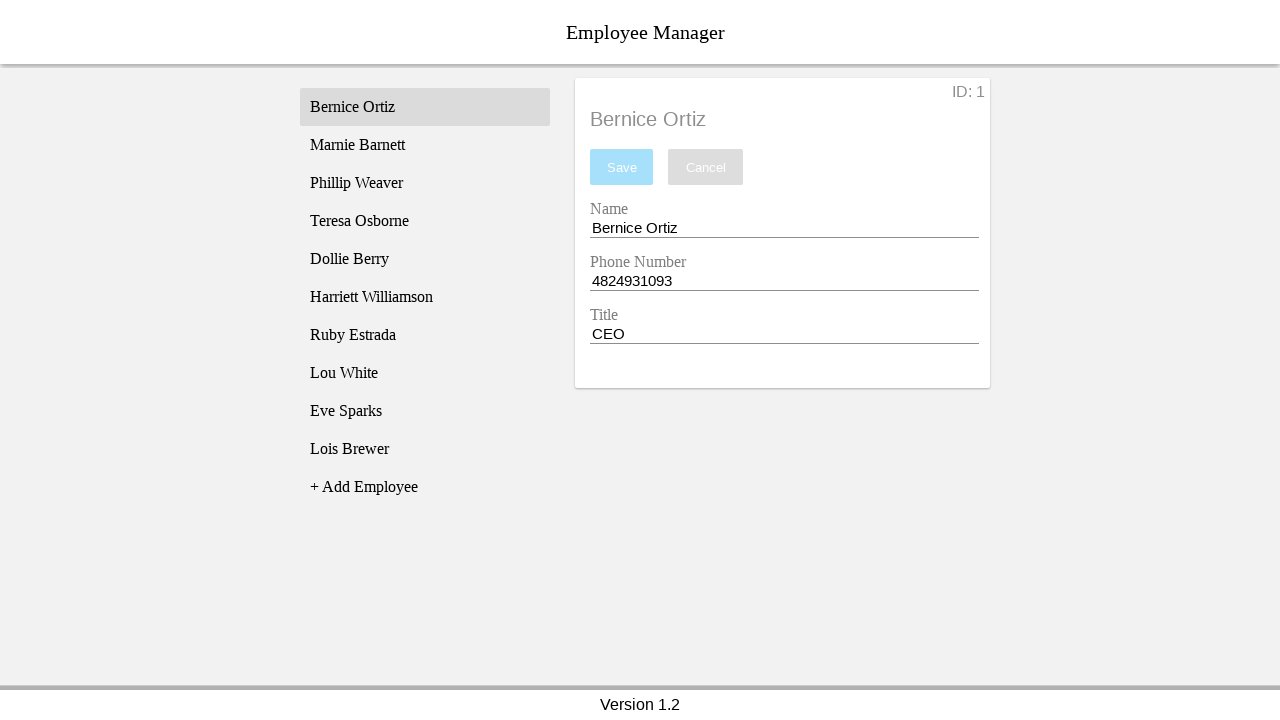